Tests the job search functionality on remote-job.ru by entering a city and speciality search query, submitting the form, filtering by date, and navigating through pagination.

Starting URL: https://remote-job.ru

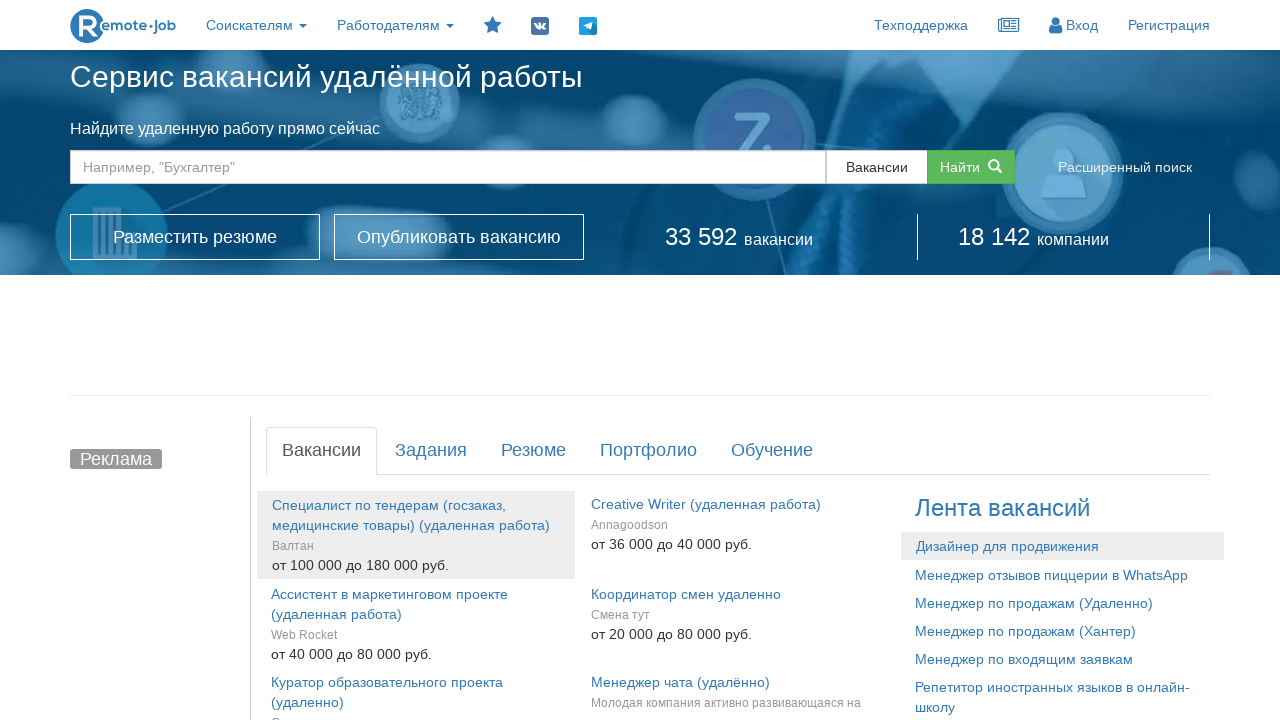

Filled search field with 'Москва python' (city and speciality) on input#search_query
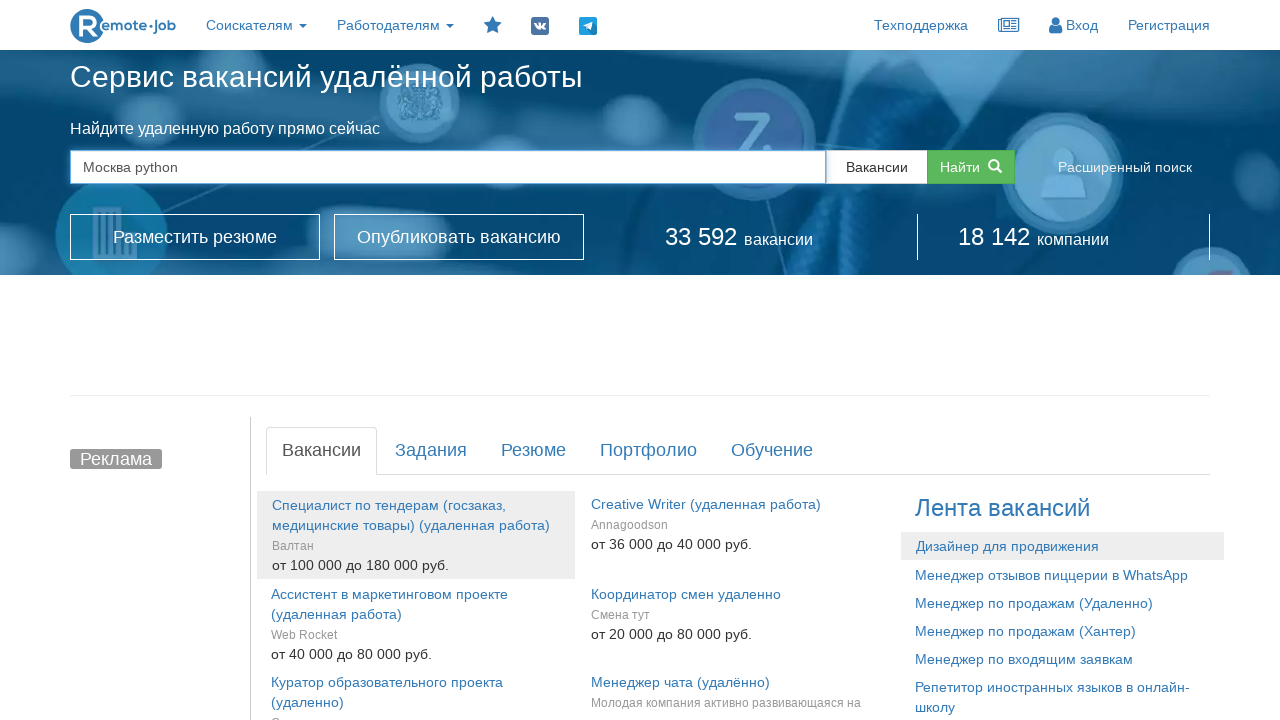

Clicked submit button to search for jobs at (971, 167) on .btn.btn-success.btn-toggle
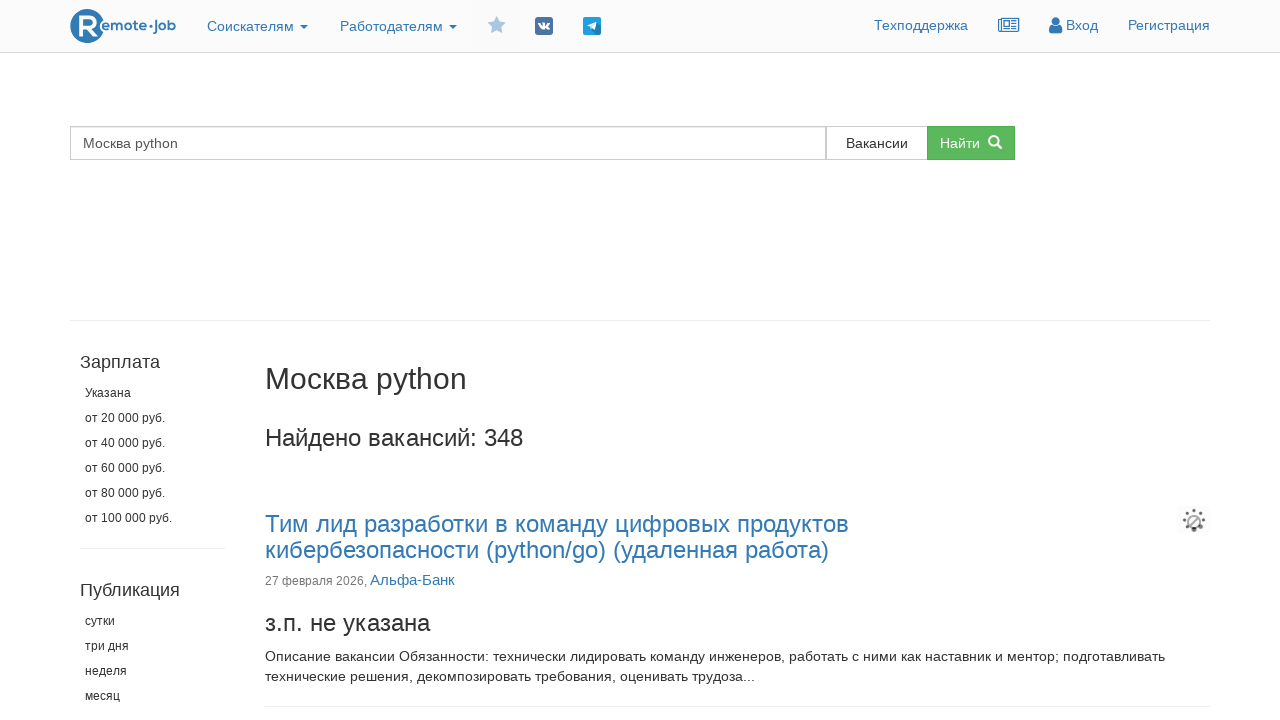

Date filter button appeared
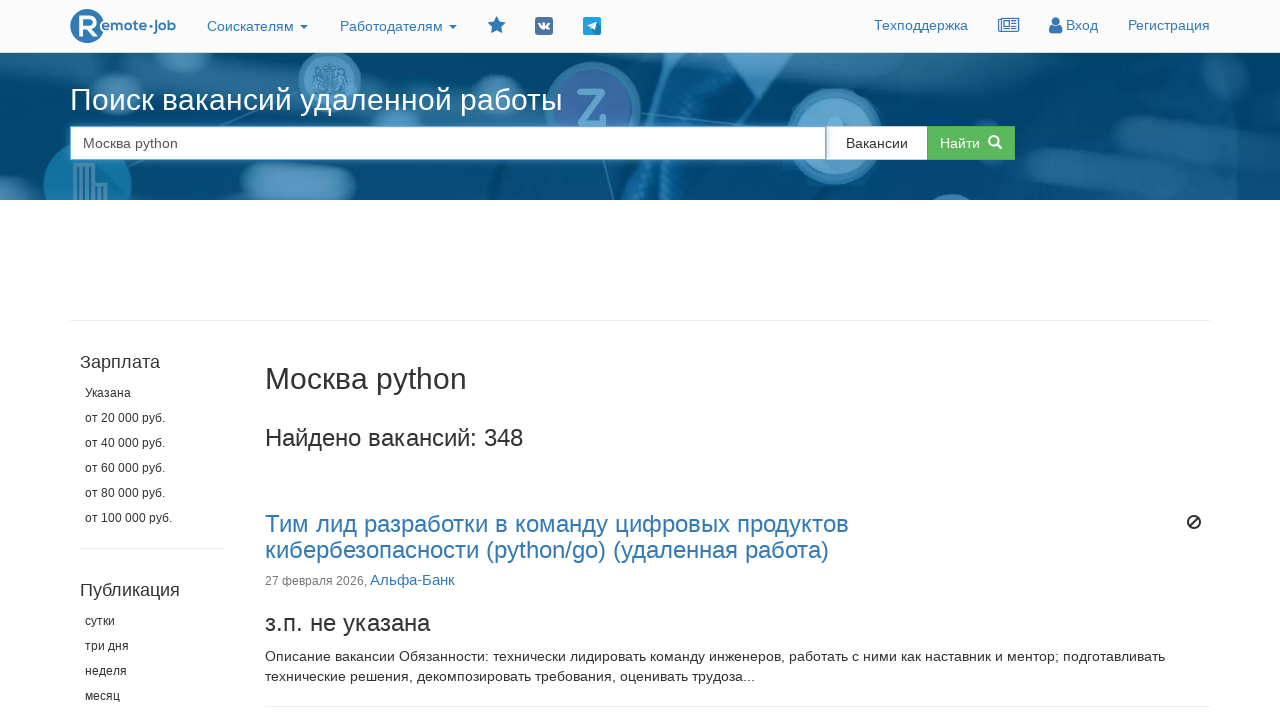

Clicked date filter button to filter by today's vacancies at (152, 621) on .col-md-12.min-width > button:nth-child(2)
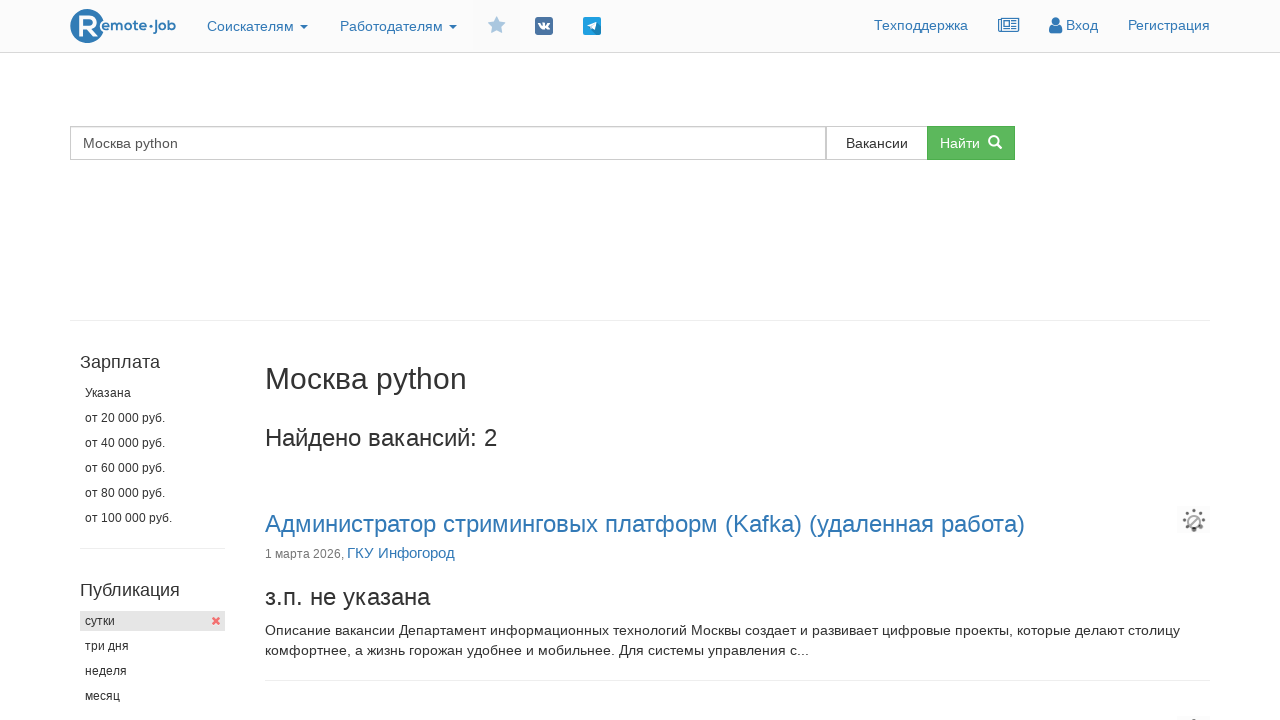

Job listings loaded successfully
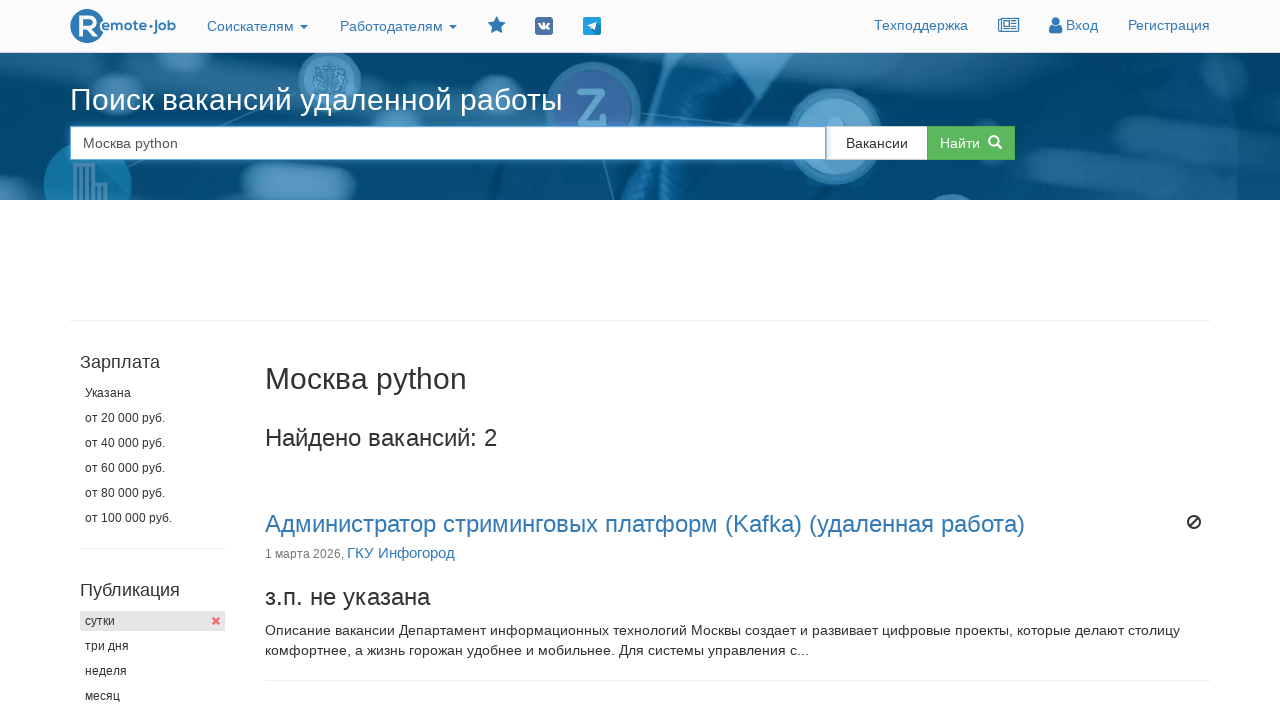

Scrolled down the page to view more job listings
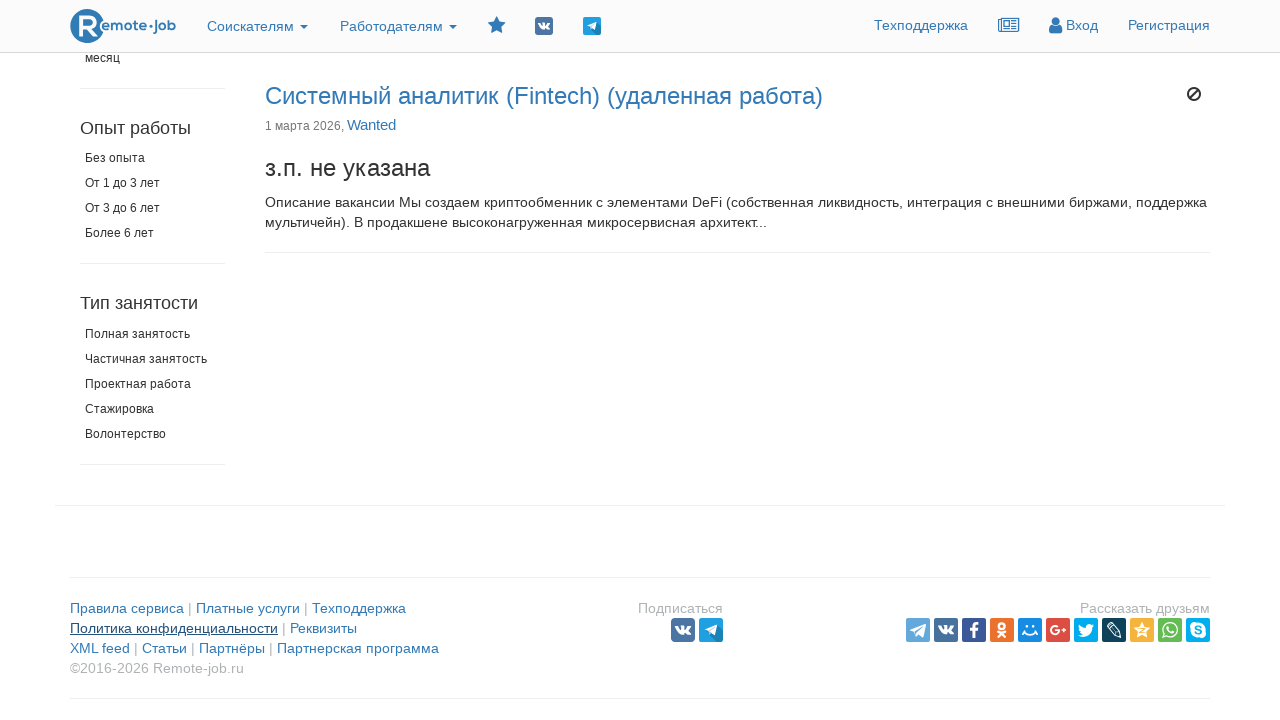

Pagination link to page 2 not found - may have few results on a:has-text("2")
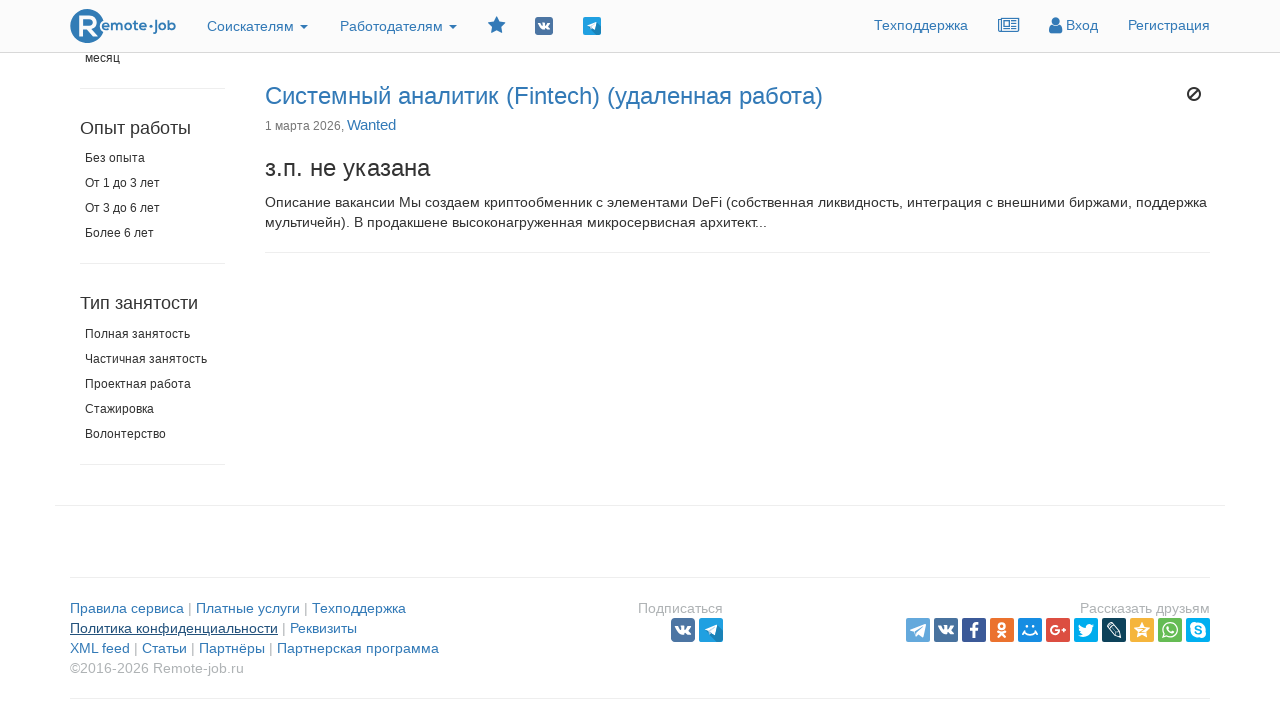

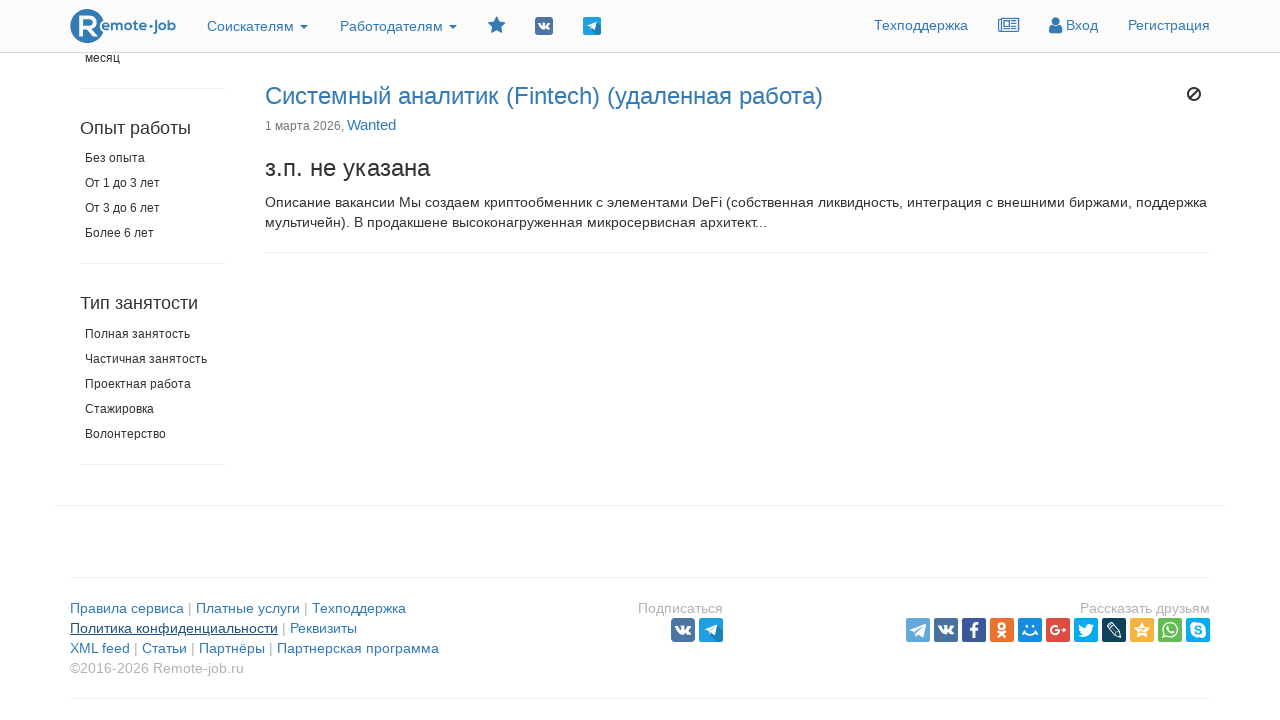